Tests a multi-select form by selecting a car from dropdown, selecting multiple countries from a list, and moving them to another list

Starting URL: http://only-testing-blog.blogspot.com/2014/01/textbox.html?

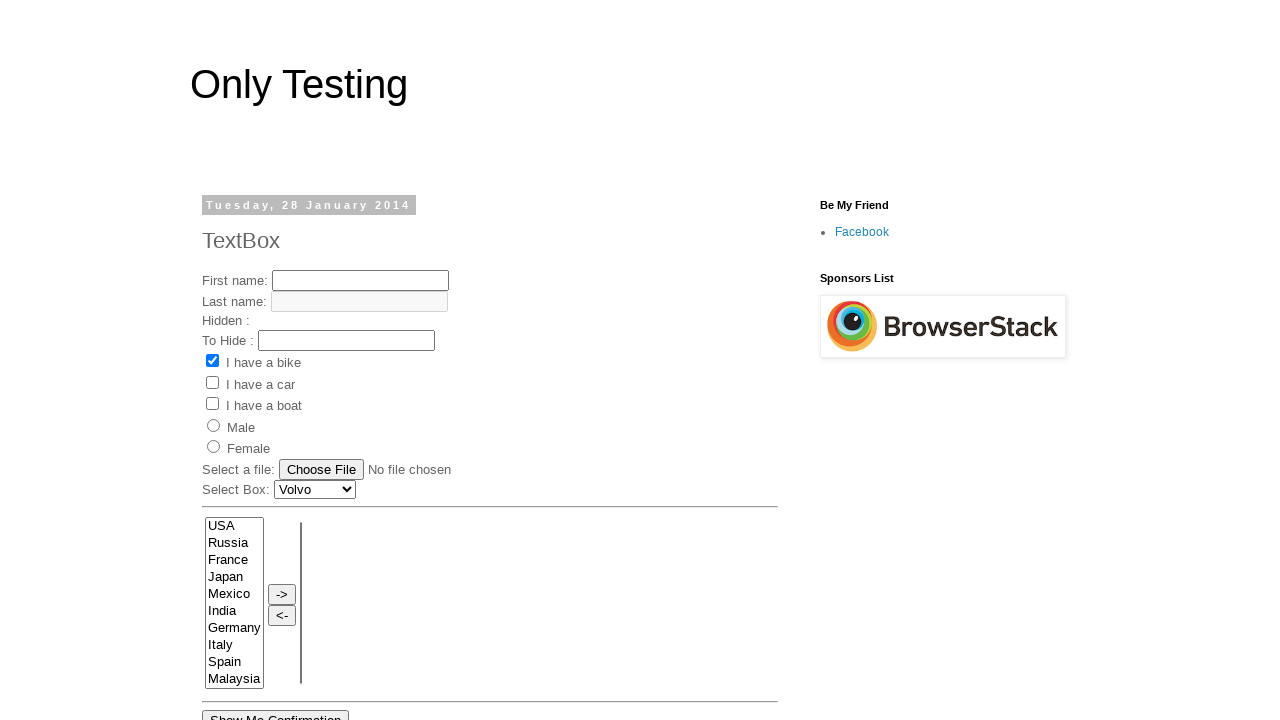

Selected 'Renault' from car dropdown on #Carlist
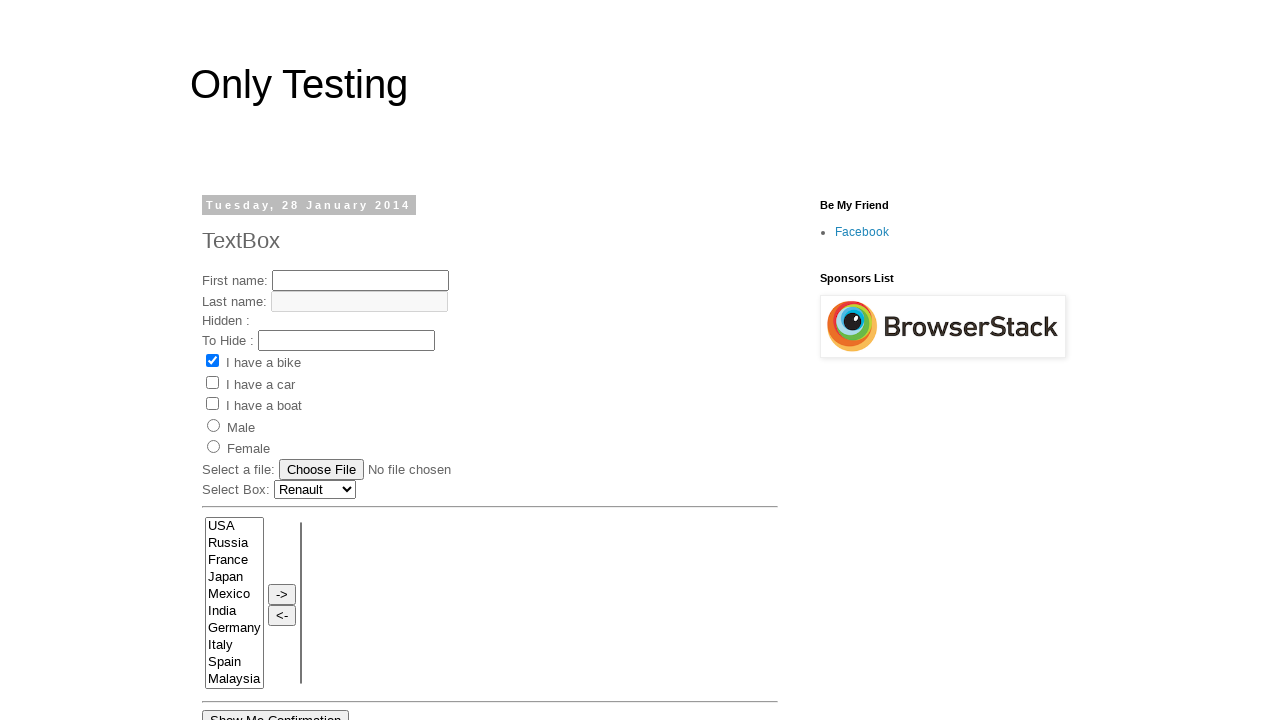

Selected country at index 2 from country list on xpath=//select[@name='FromLB']
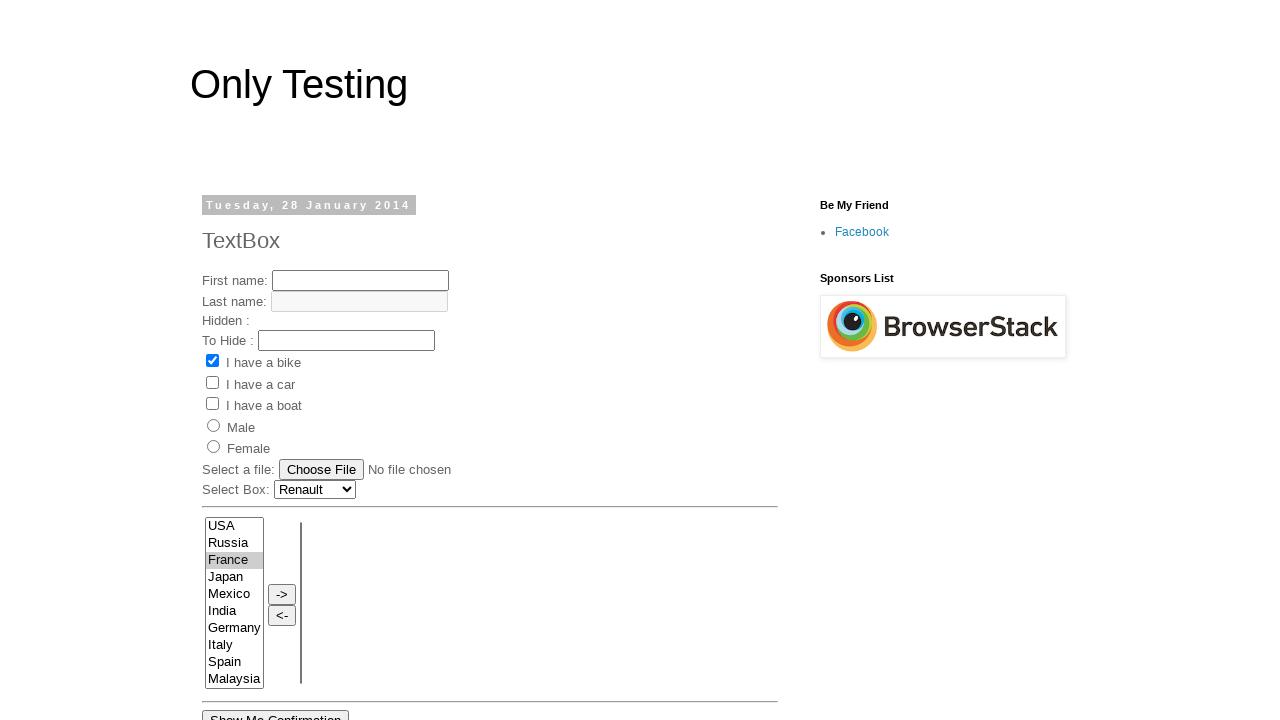

Selected country at index 5 from country list on xpath=//select[@name='FromLB']
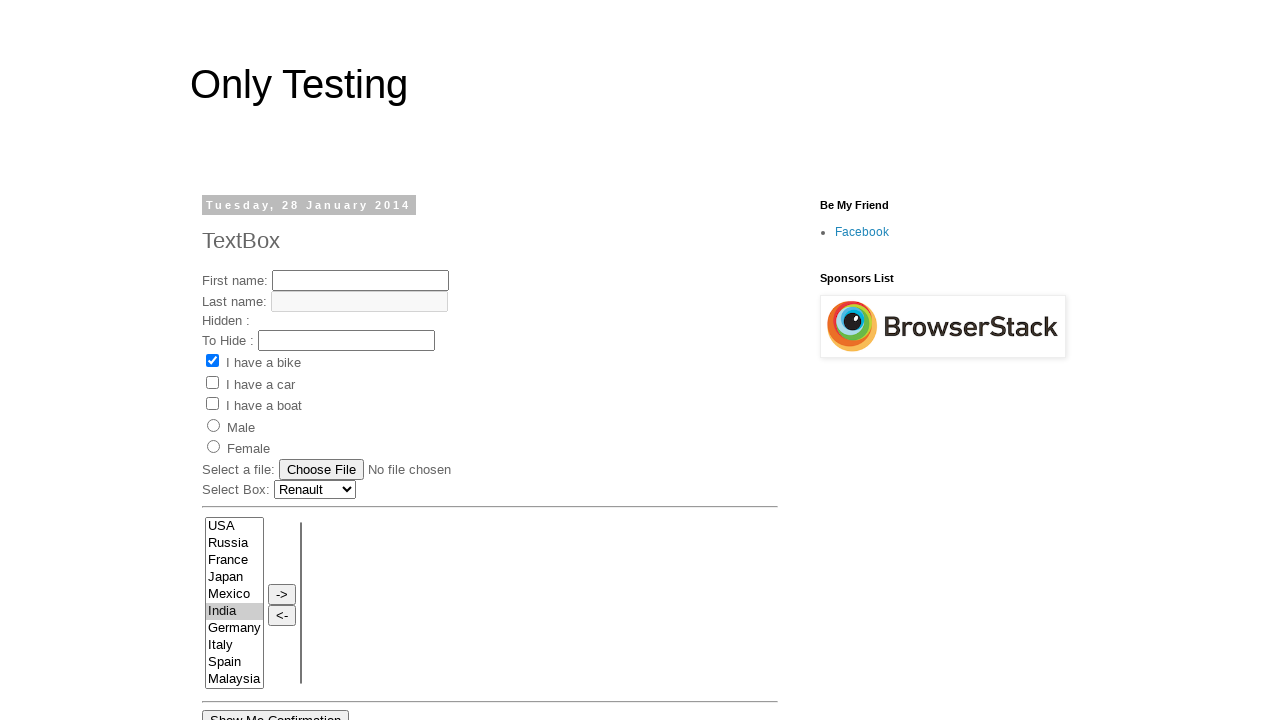

Pressed Control key for multi-select mode
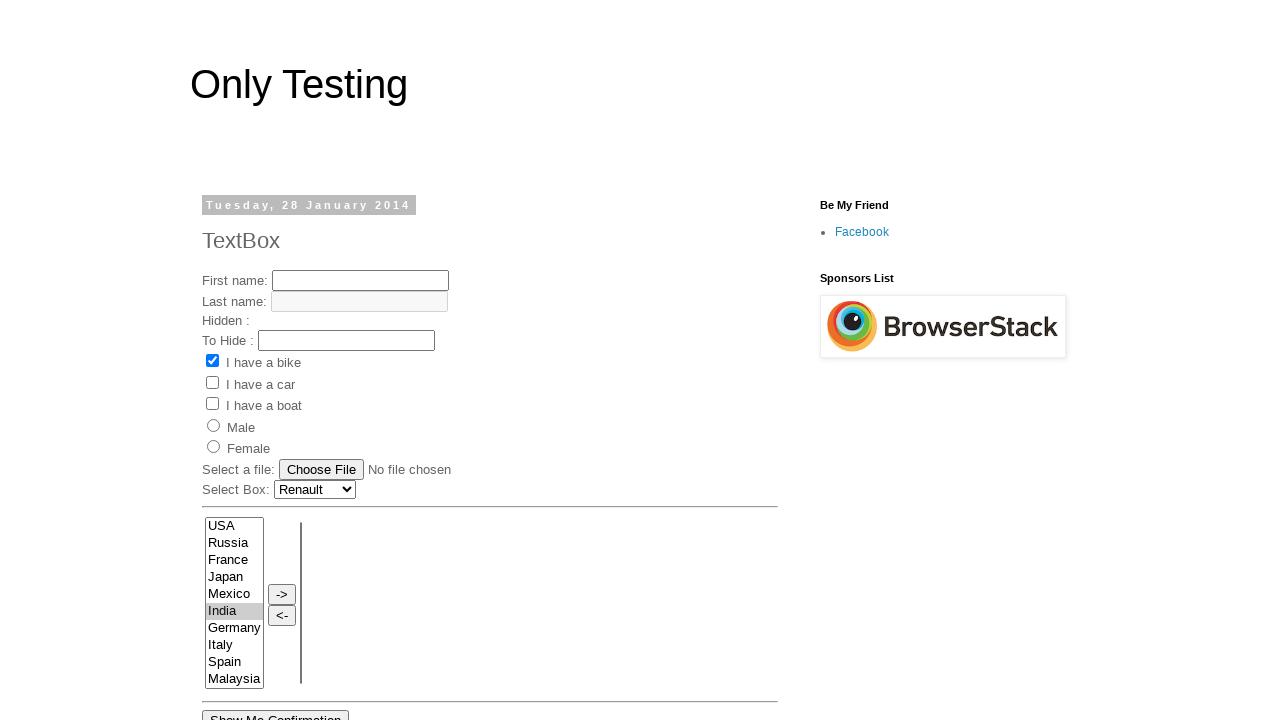

Selected multiple countries at indices 2, 6, 7, 8 on xpath=//select[@name='FromLB']
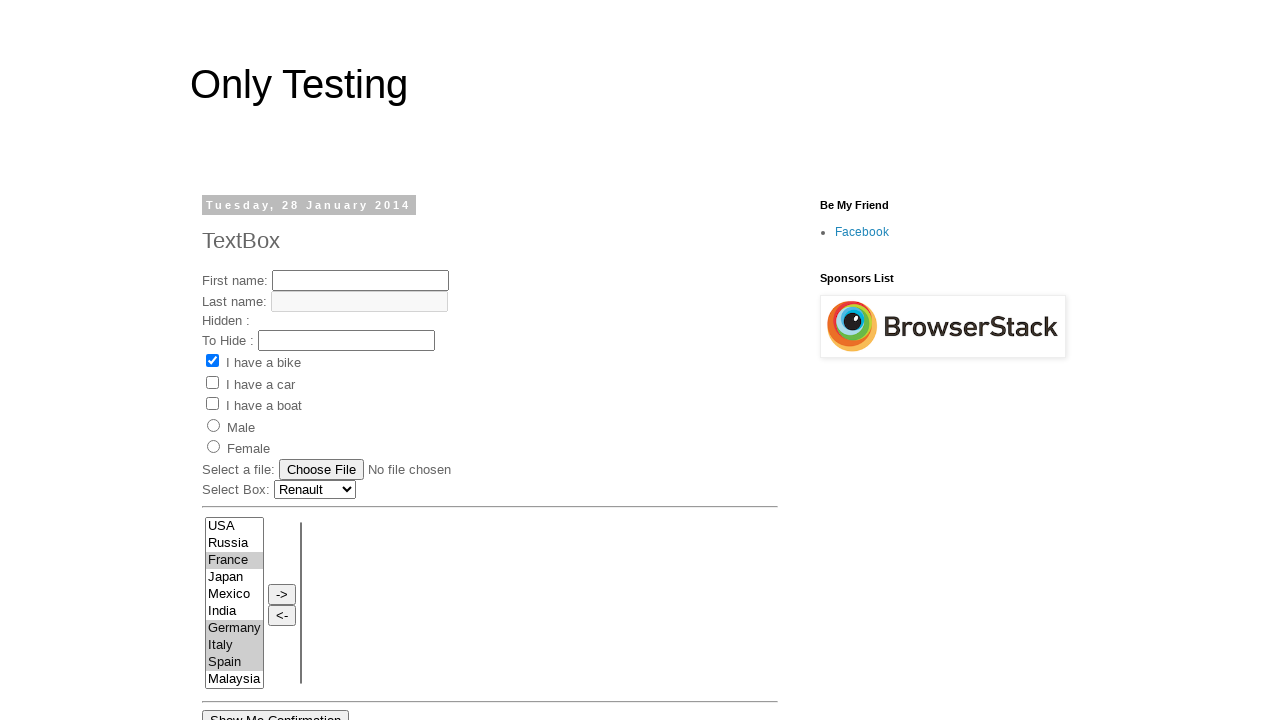

Clicked move button to transfer selected countries to the other list at (282, 594) on xpath=//input[@onclick='move(this.form.FromLB,this.form.ToLB)']
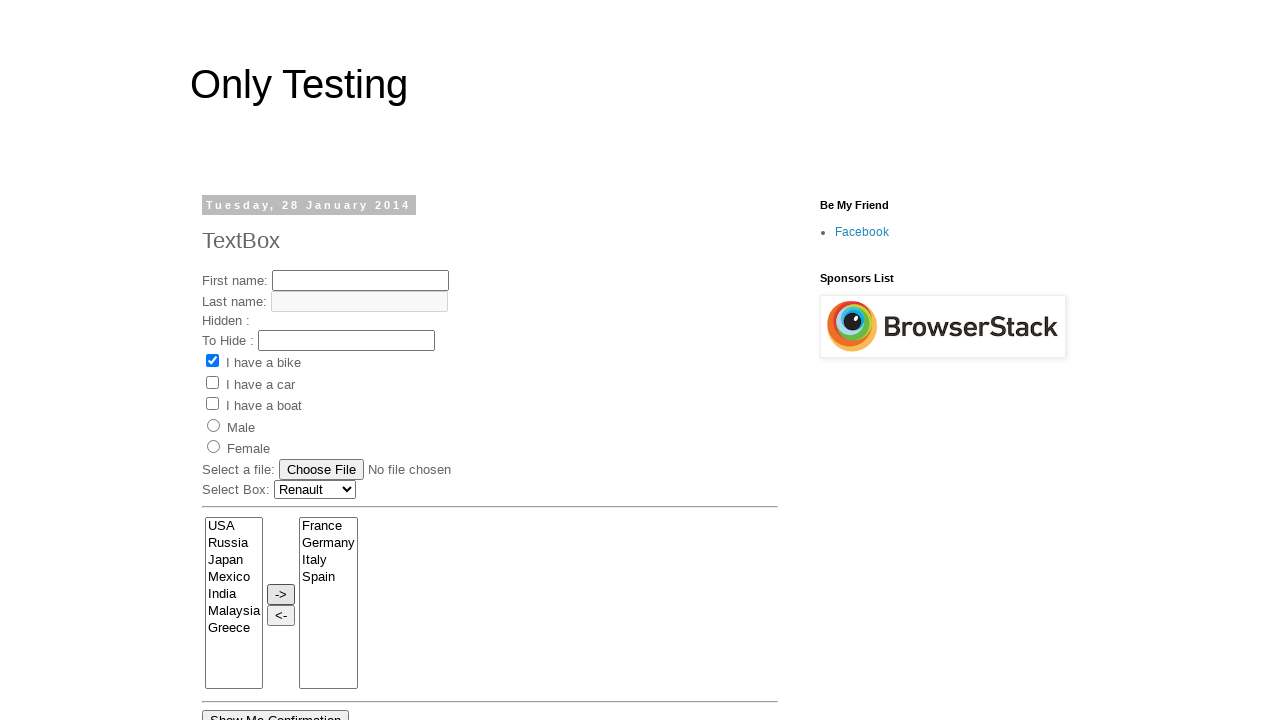

Waited 500ms for country transfer to complete
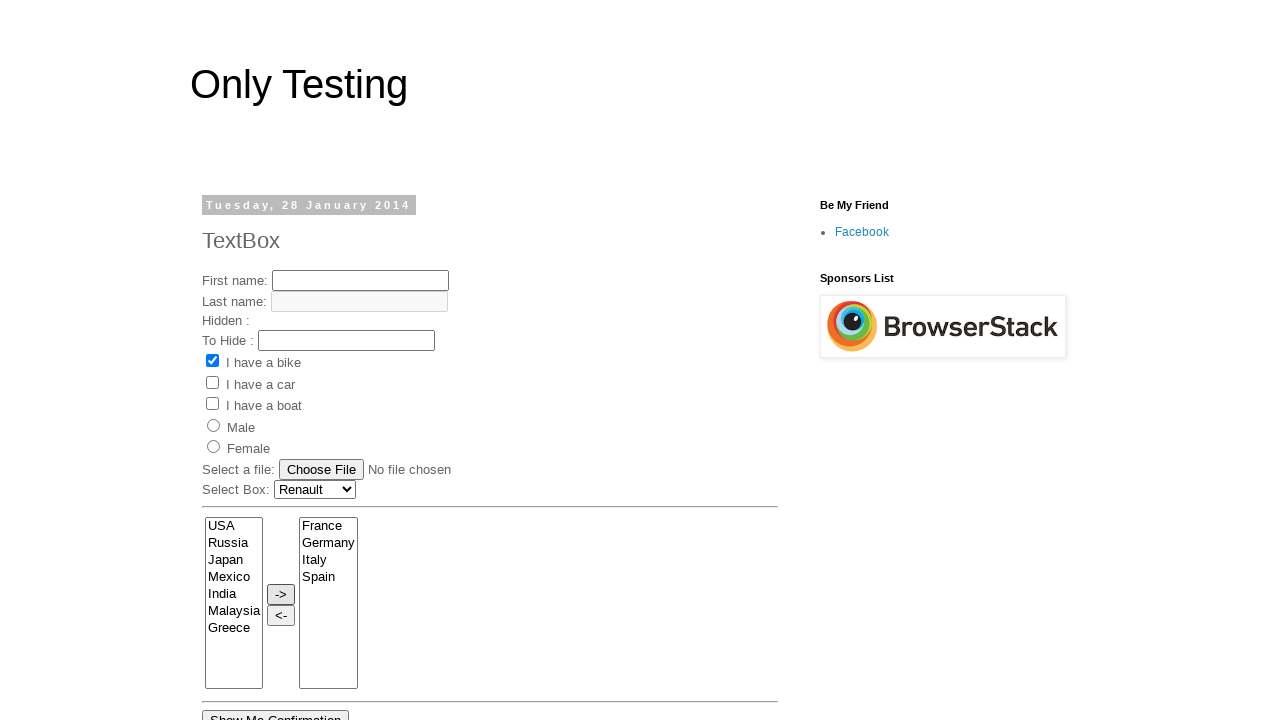

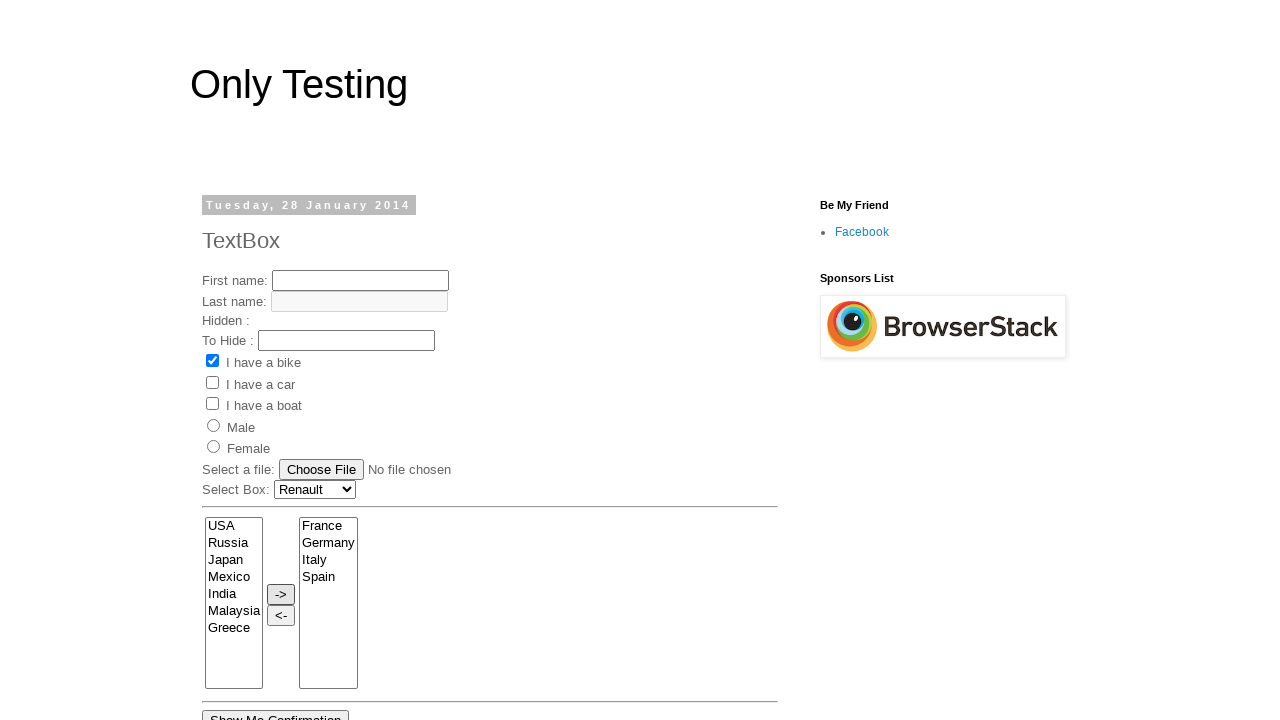